Navigates to a practice website, clicks on the A/B Testing link, verifies the page title, then navigates back to verify the home page title

Starting URL: https://practice.cydeo.com

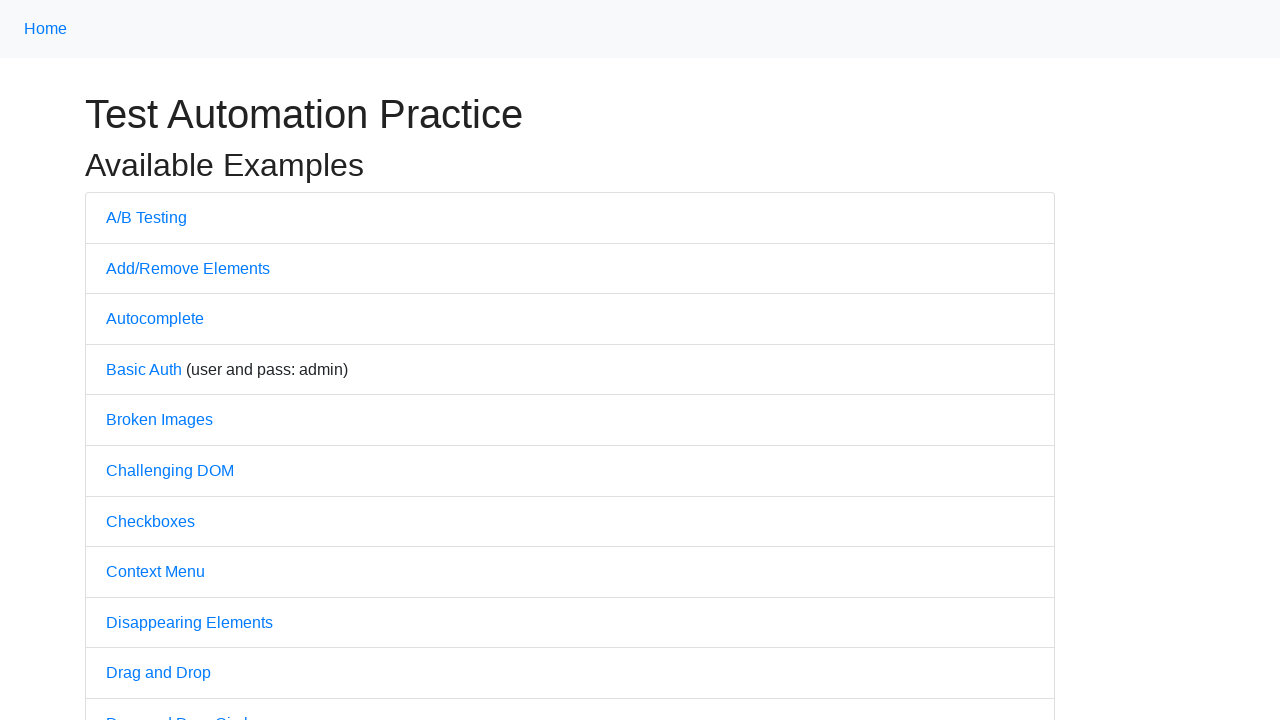

Clicked on A/B Testing link at (146, 217) on text=A/B Testing
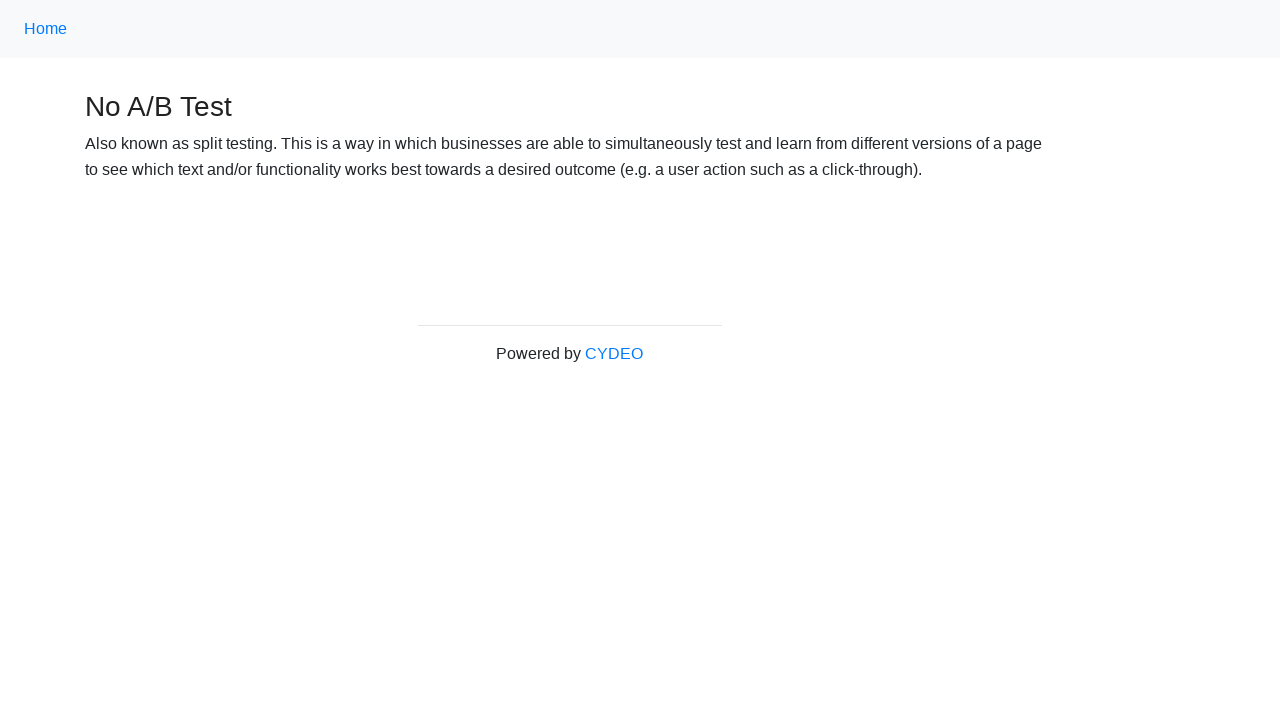

Verified A/B Testing page title is 'No A/B Test'
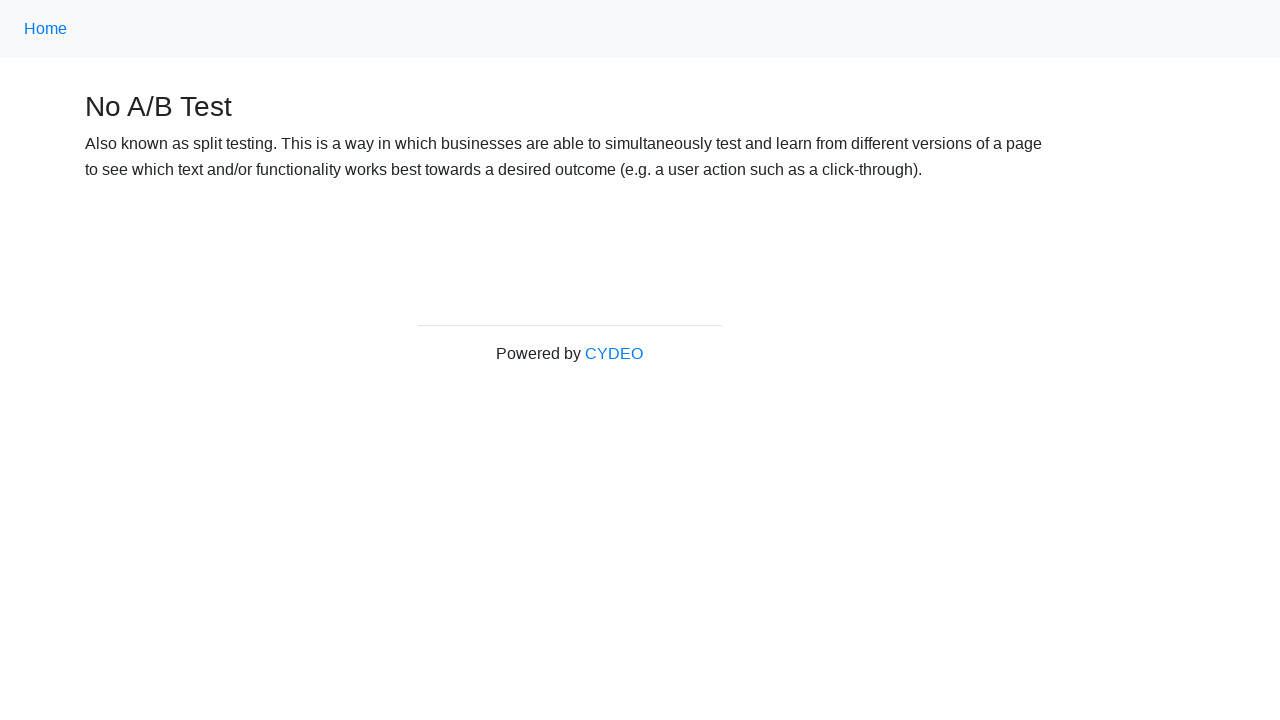

Navigated back to home page
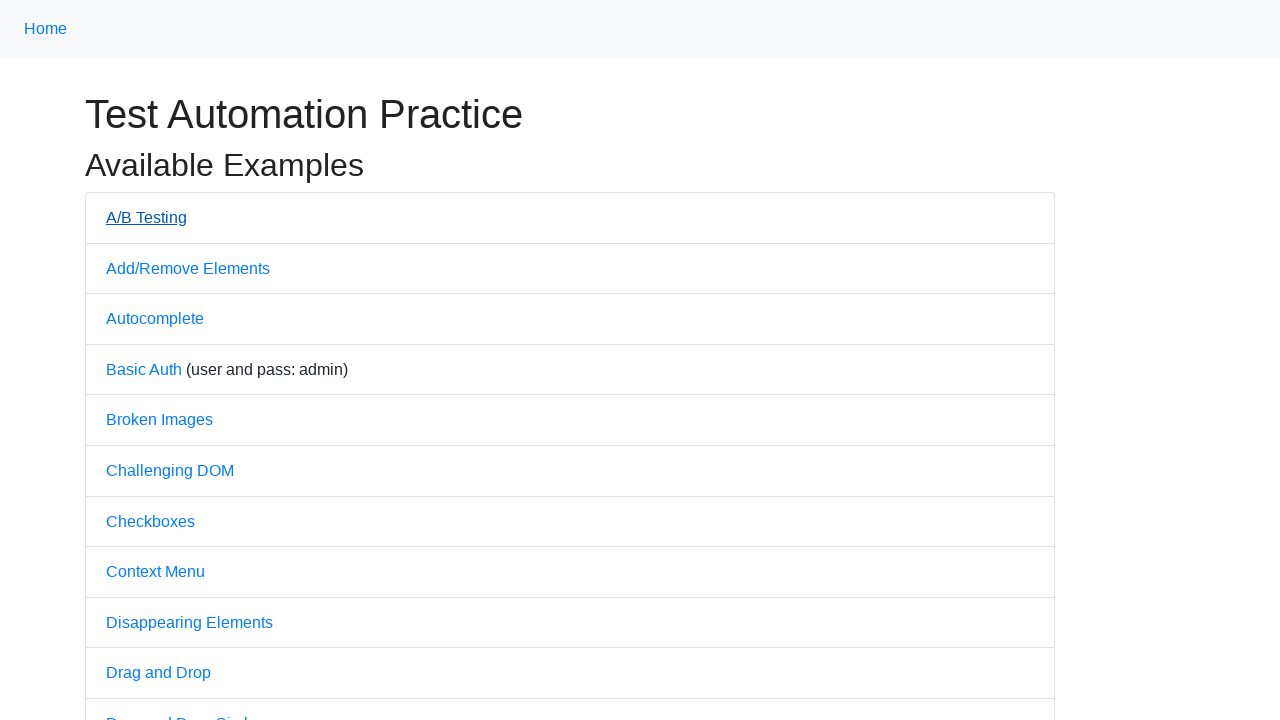

Verified home page title is 'Practice'
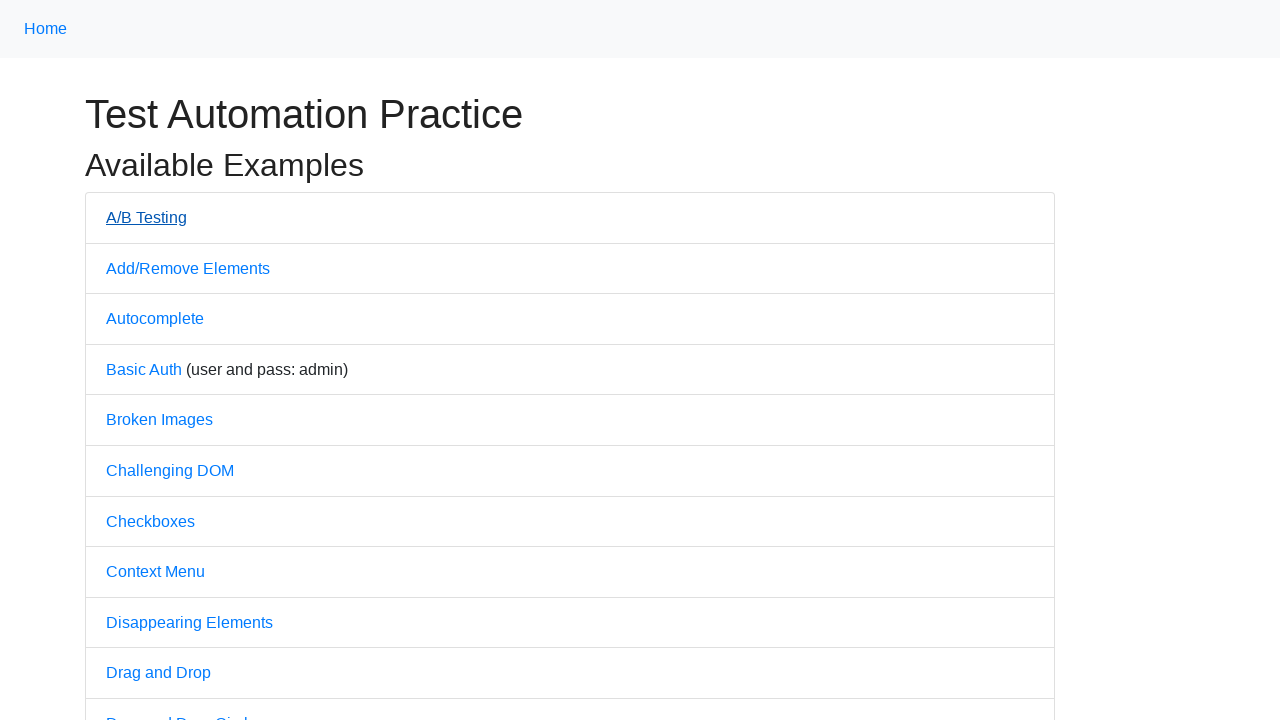

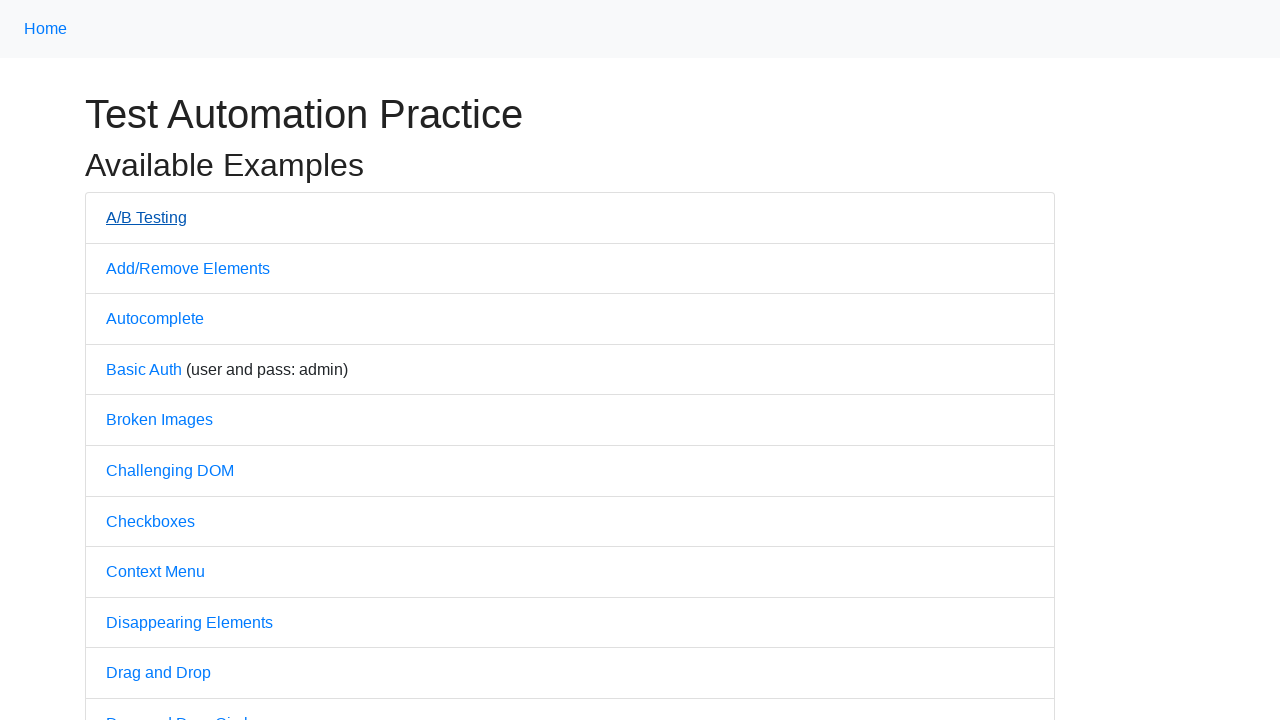